Opens YouTube, enters a search query in the search box, and submits the search

Starting URL: https://www.youtube.com/

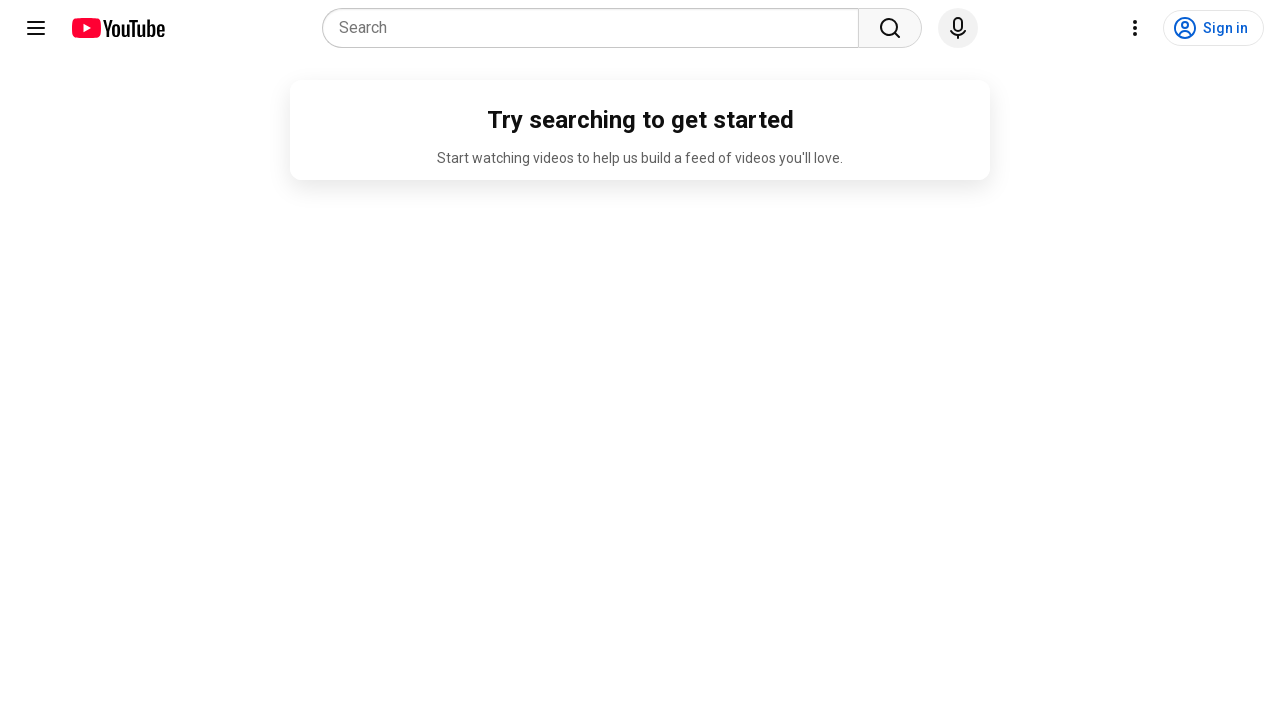

Filled search box with 'despacito' on input[autocomplete='off']
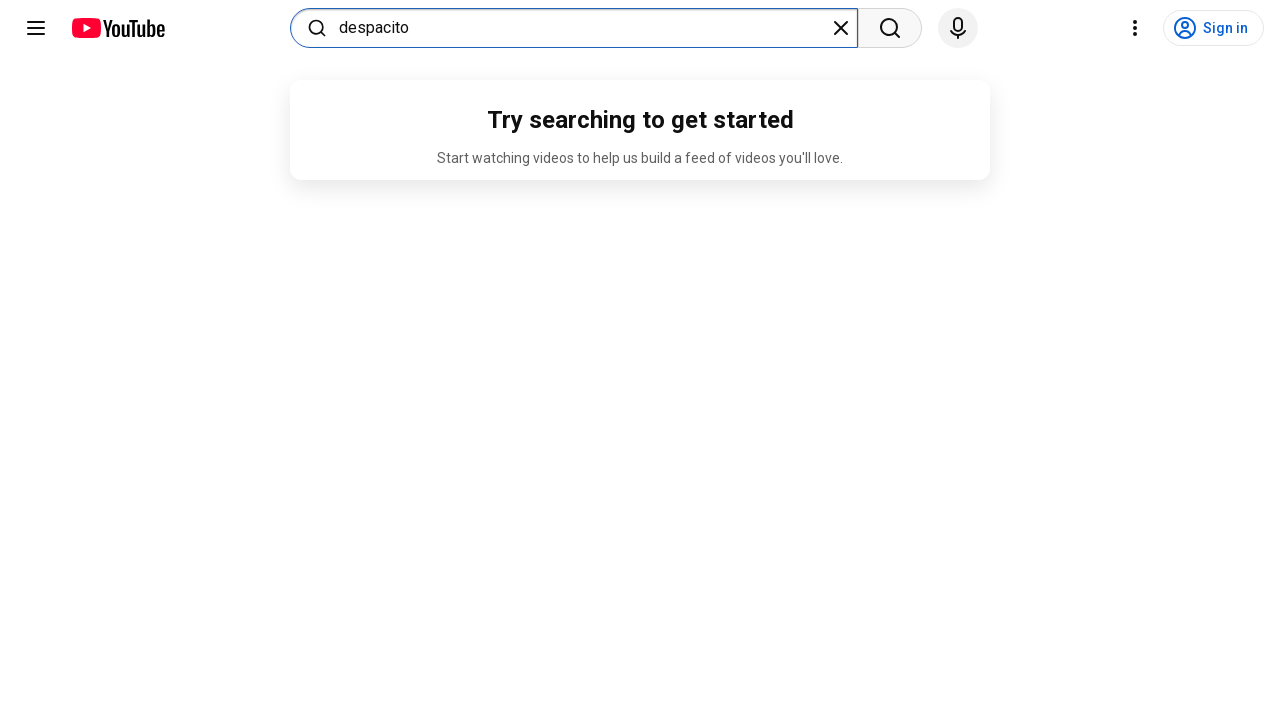

Pressed Enter to submit search query on input[autocomplete='off']
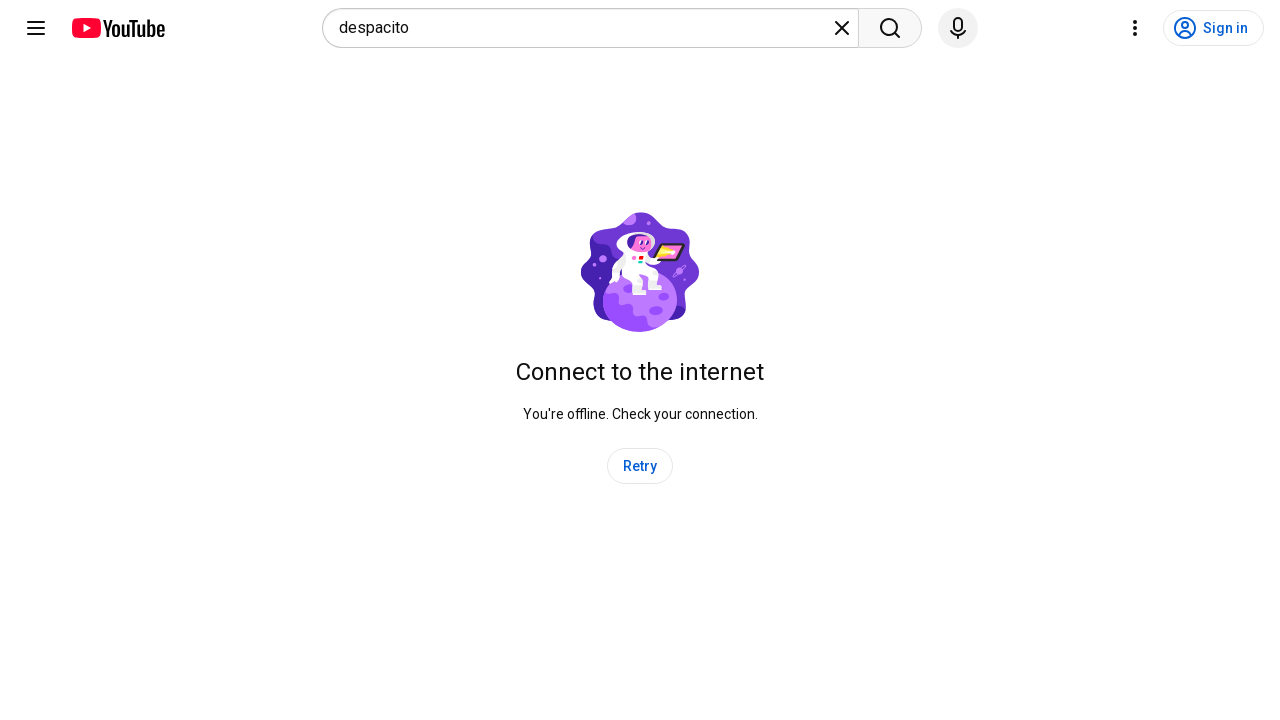

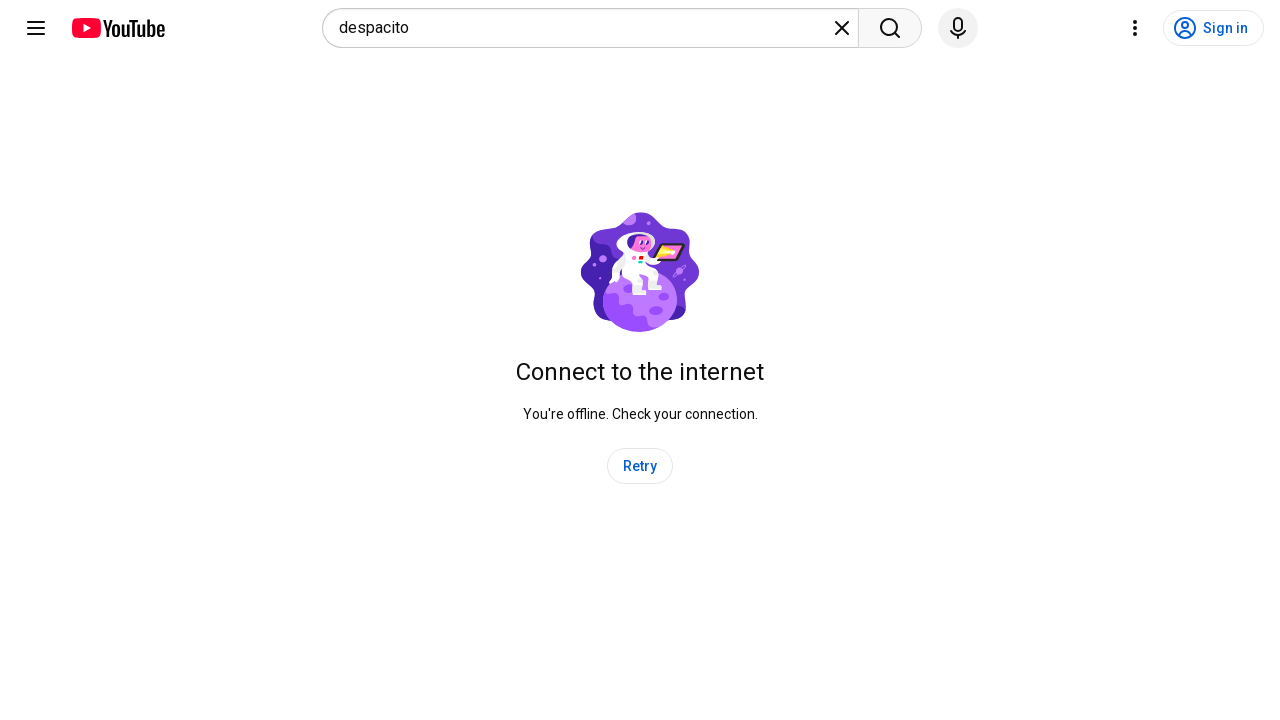